Tests a practice form by filling in email, password, name fields, selecting radio buttons and dropdown options, submitting the form, and verifying a success message appears

Starting URL: https://rahulshettyacademy.com/angularpractice/

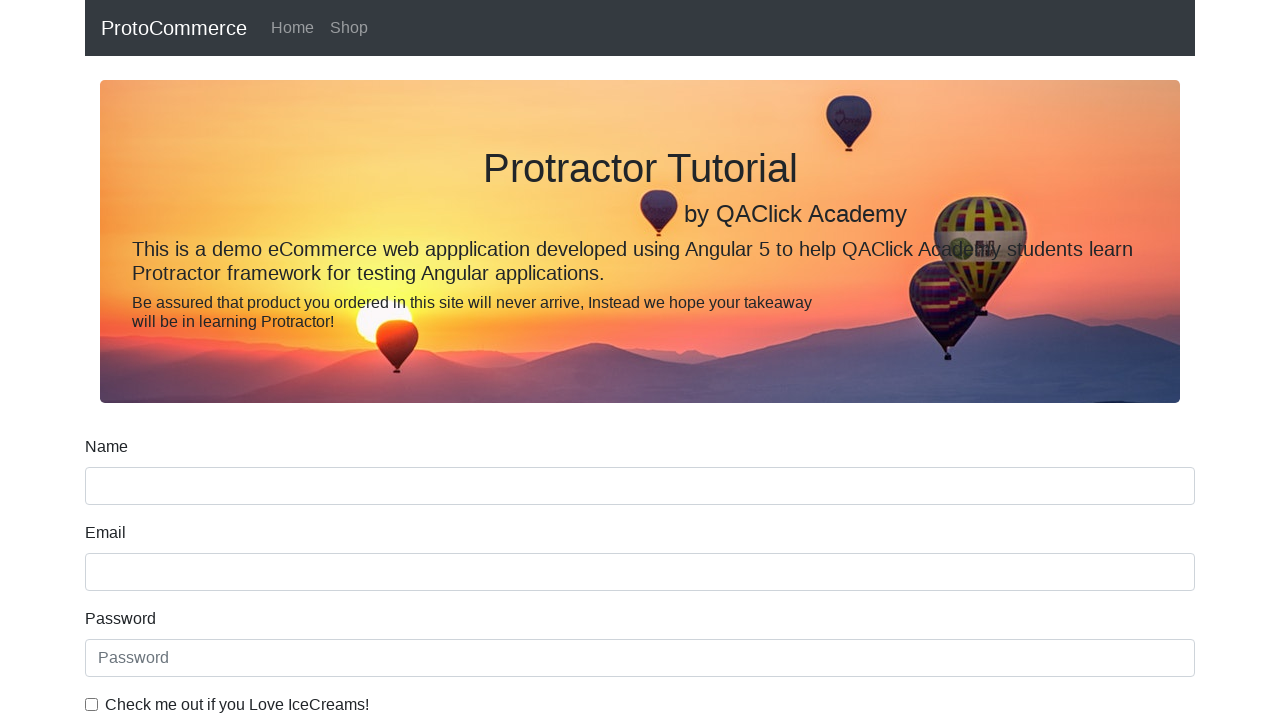

Filled email field with 'testuser_kevin@example.com' on input[name='email']
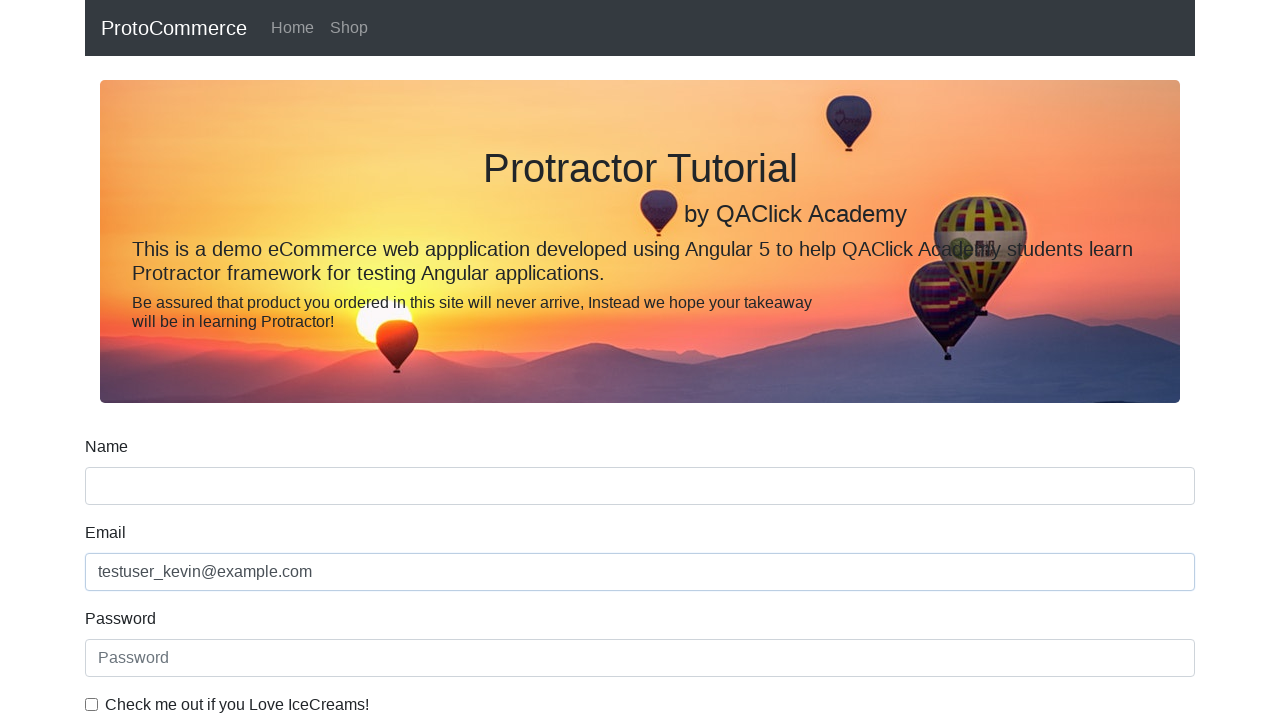

Filled password field with 'SecurePass789' on #exampleInputPassword1
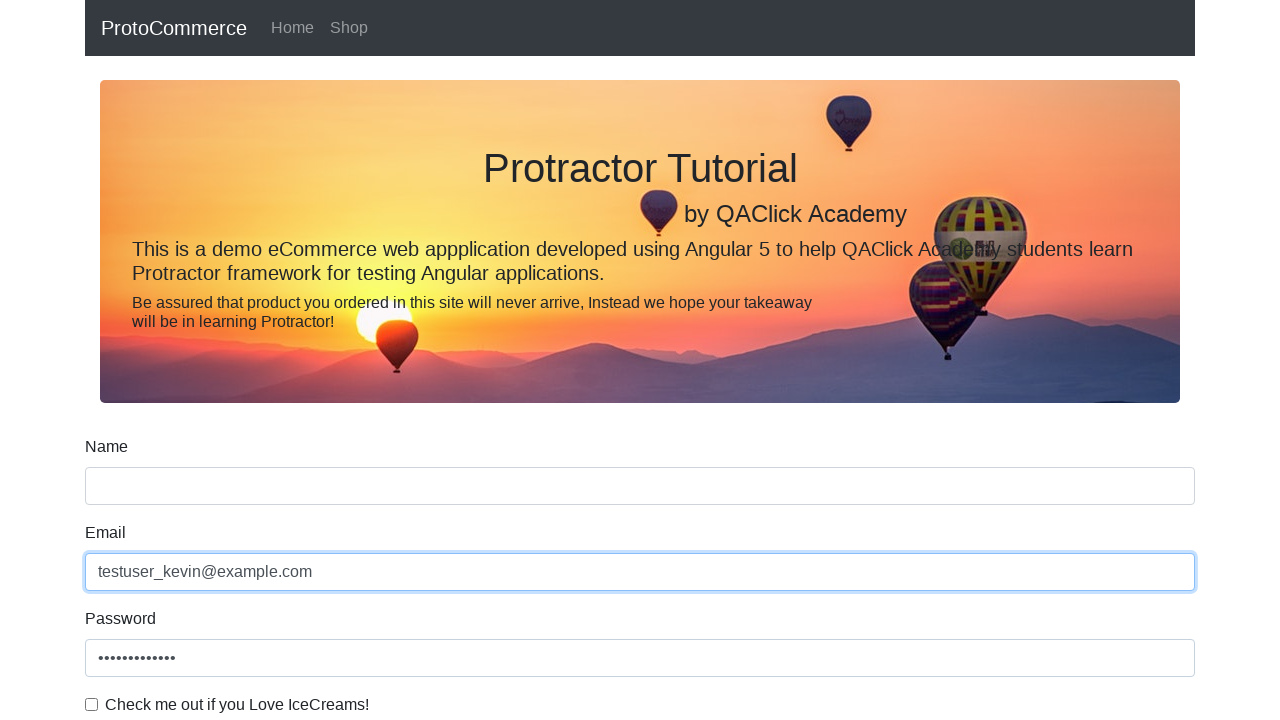

Clicked checkbox to agree to terms at (92, 704) on #exampleCheck1
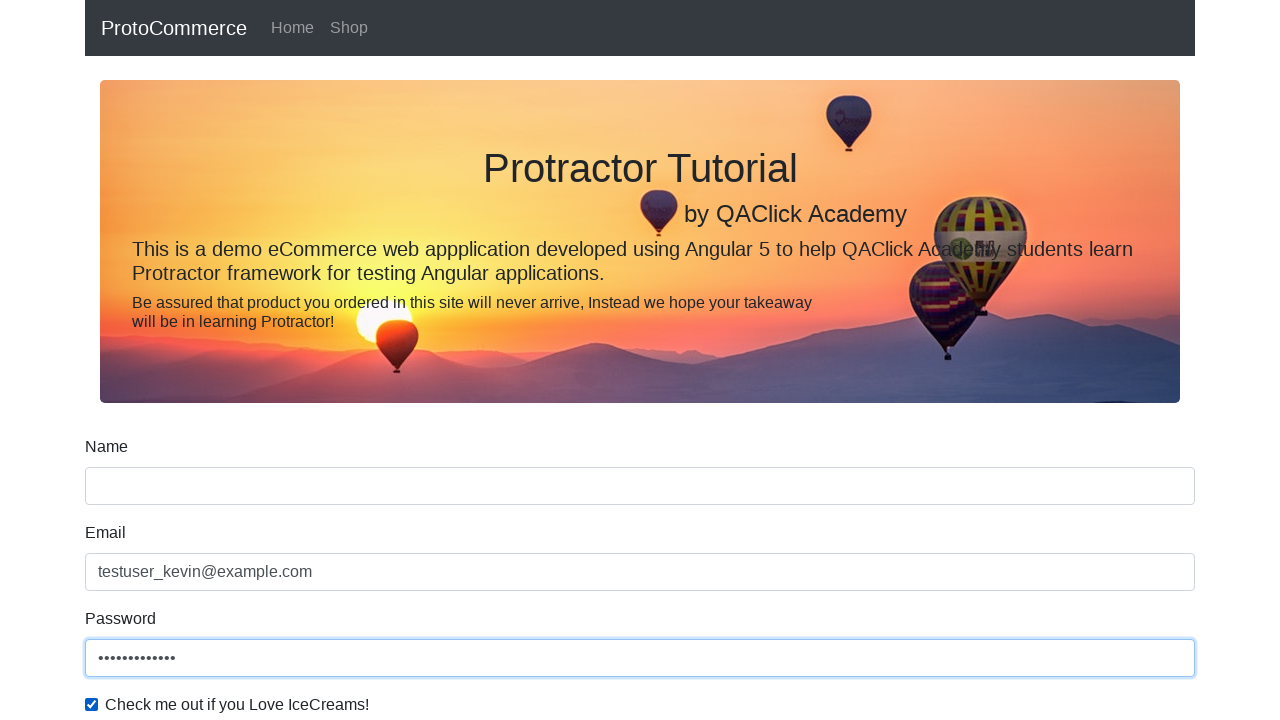

Filled name field with 'Kevin Test' on input[name='name']
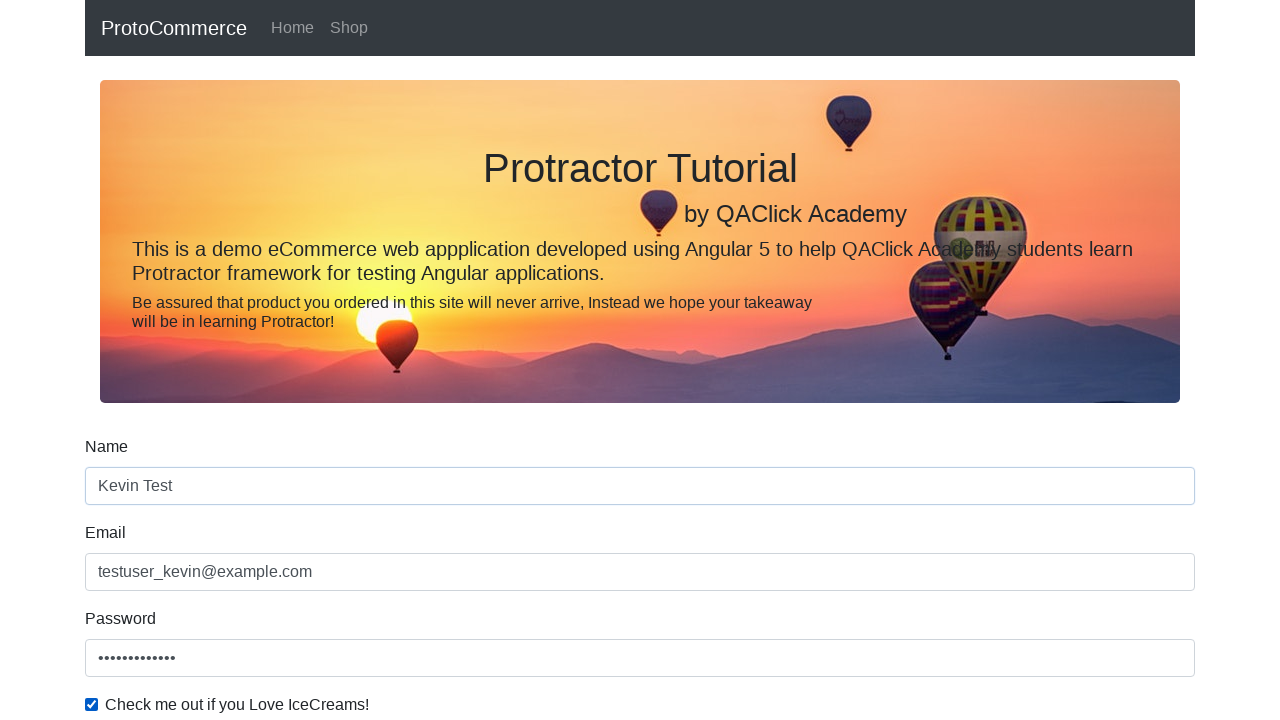

Selected radio button option 1 at (238, 360) on #inlineRadio1
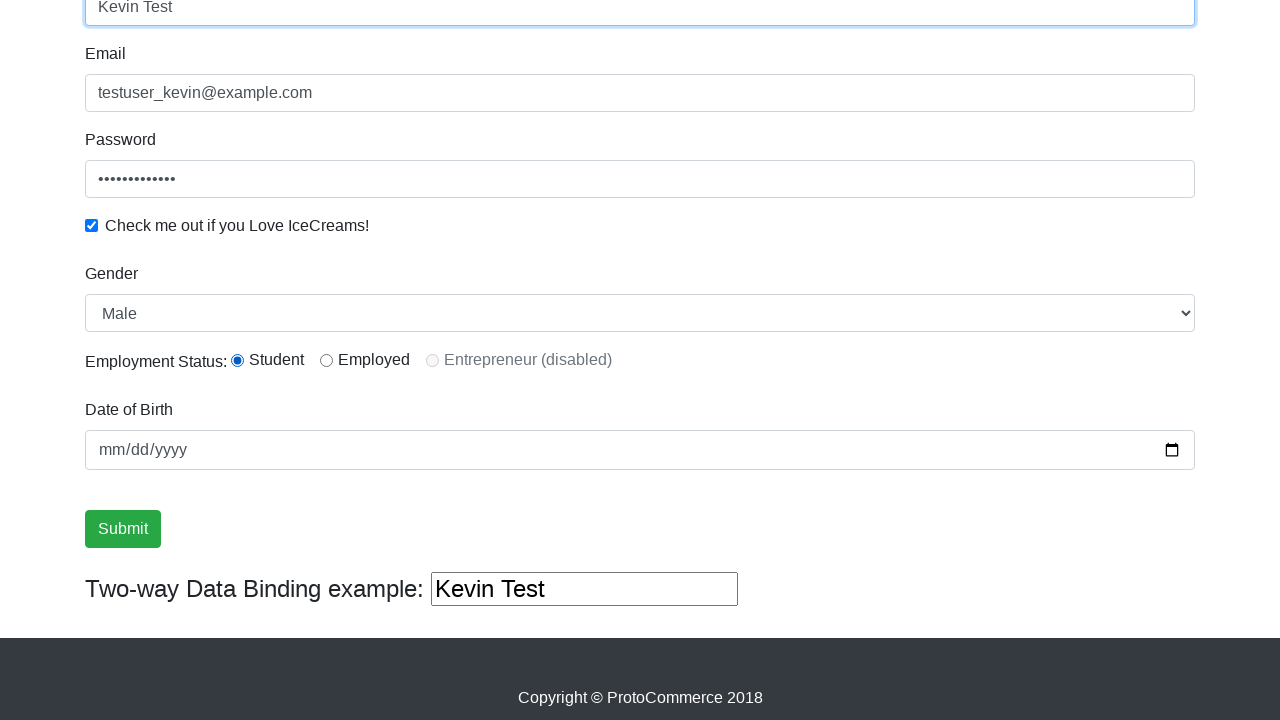

Selected 'Female' from dropdown on #exampleFormControlSelect1
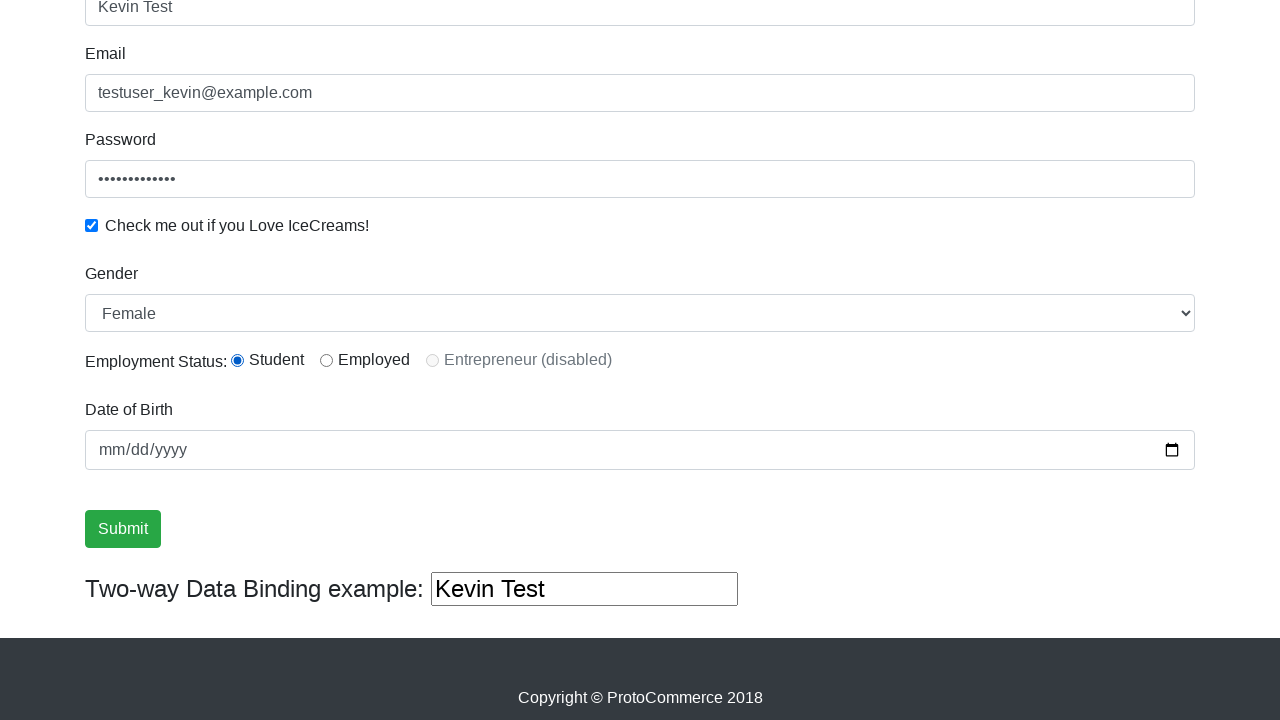

Selected 'Male' from dropdown by index on #exampleFormControlSelect1
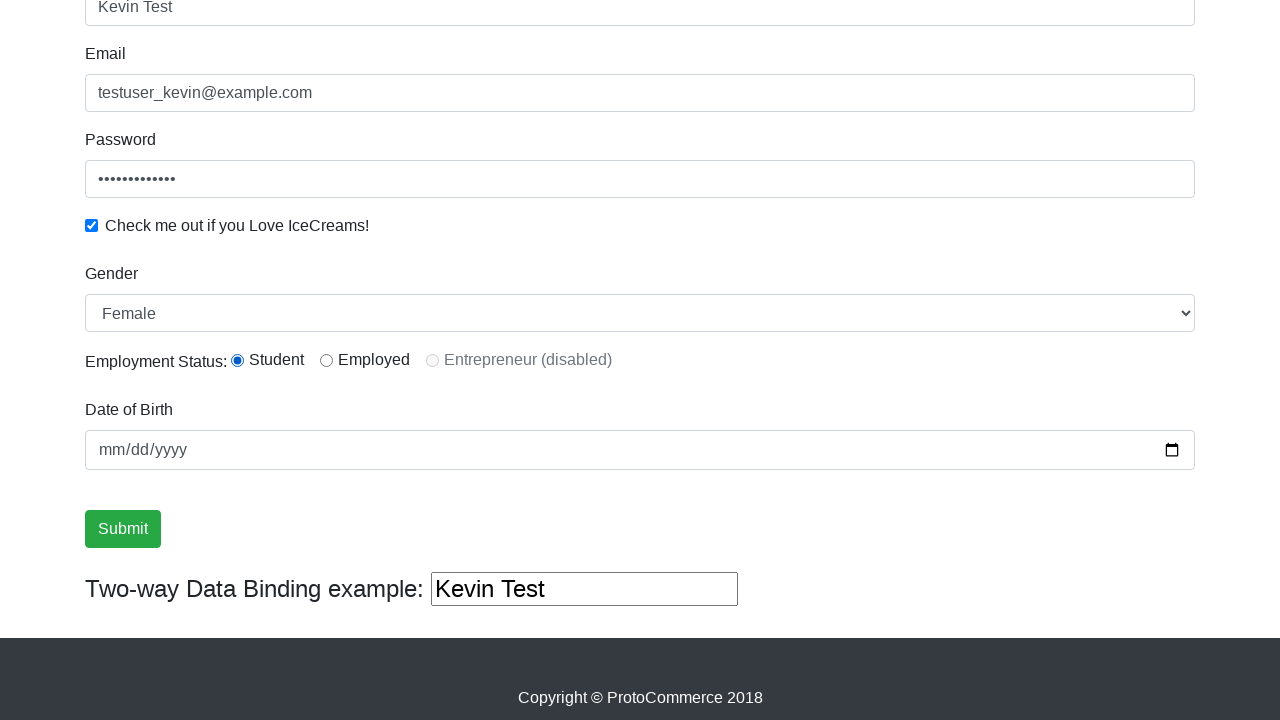

Clicked submit button to submit the form at (123, 529) on input[type='submit']
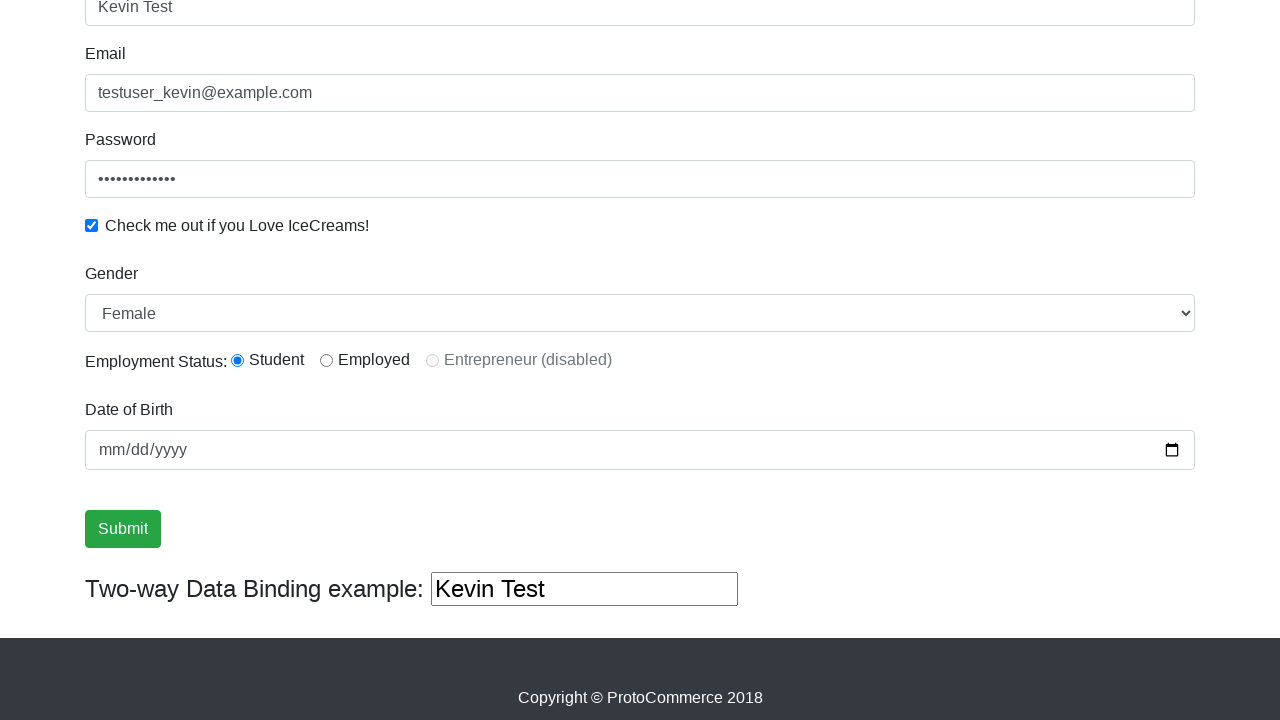

Success message appeared after form submission
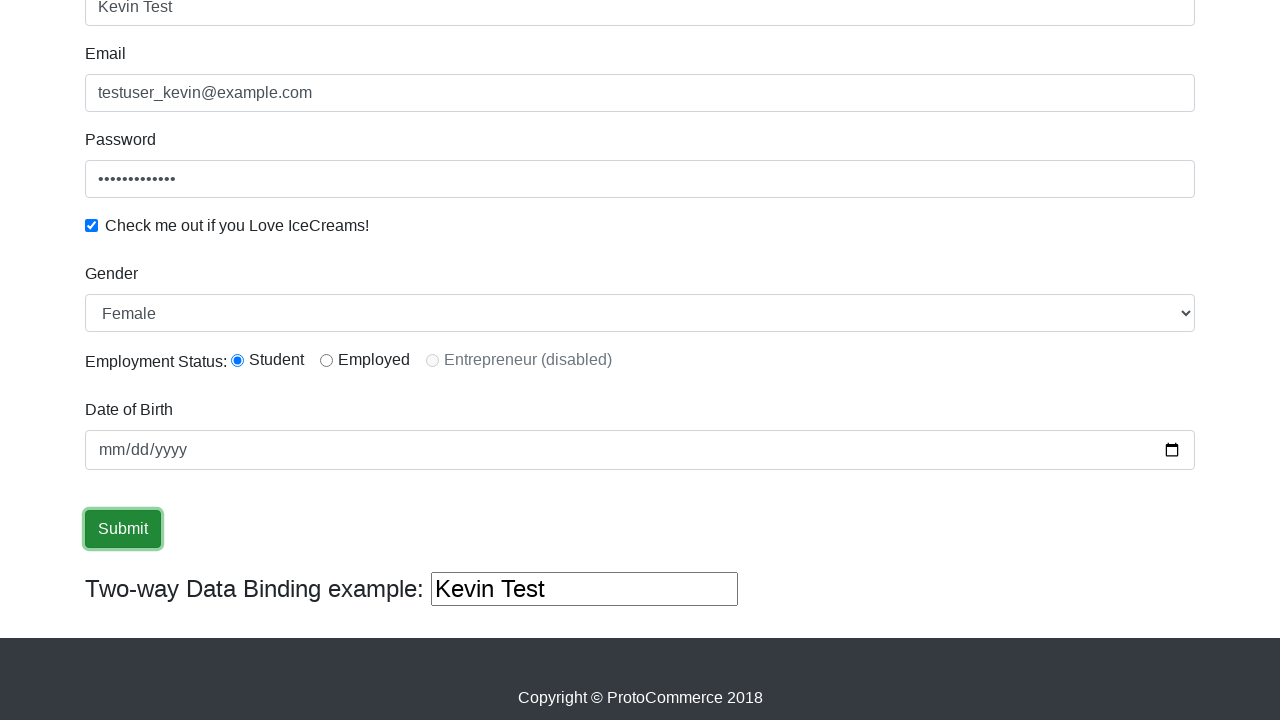

Verified success message contains 'Success': 
                    ×
                    Success! The Form has been submitted successfully!.
                  
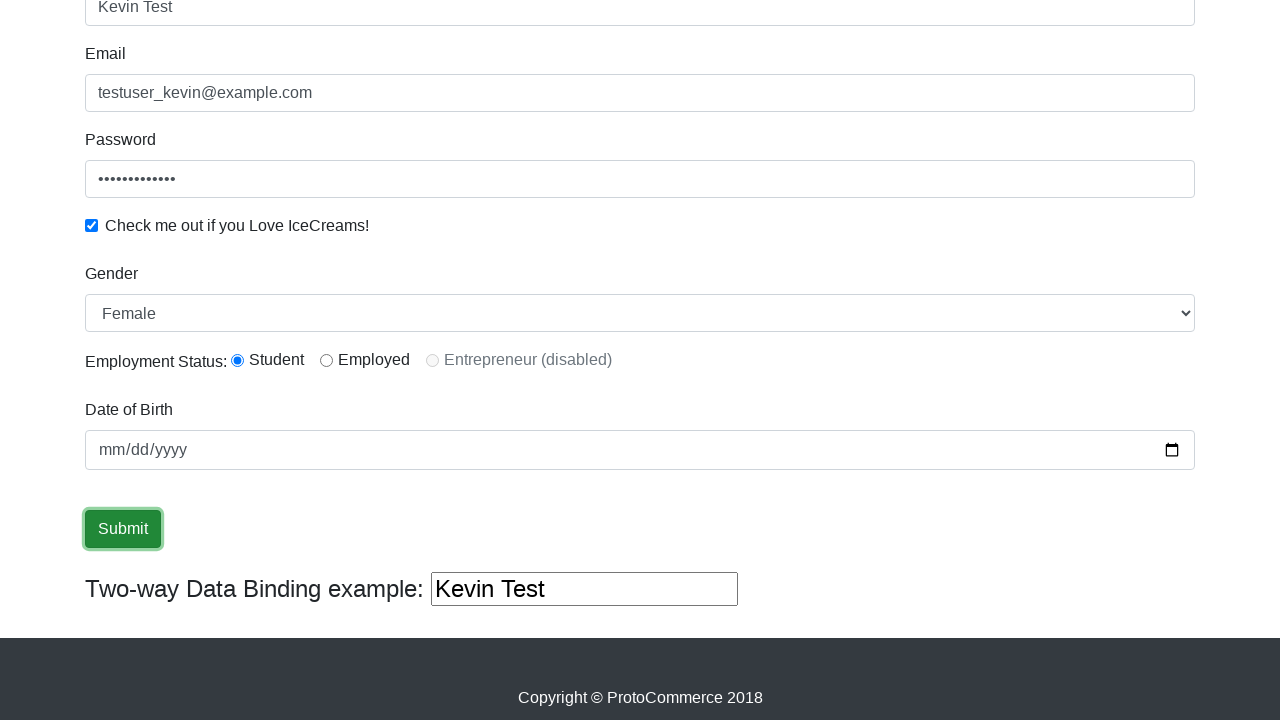

Filled third text input field with 'hello again' on (//input[@type='text'])[3]
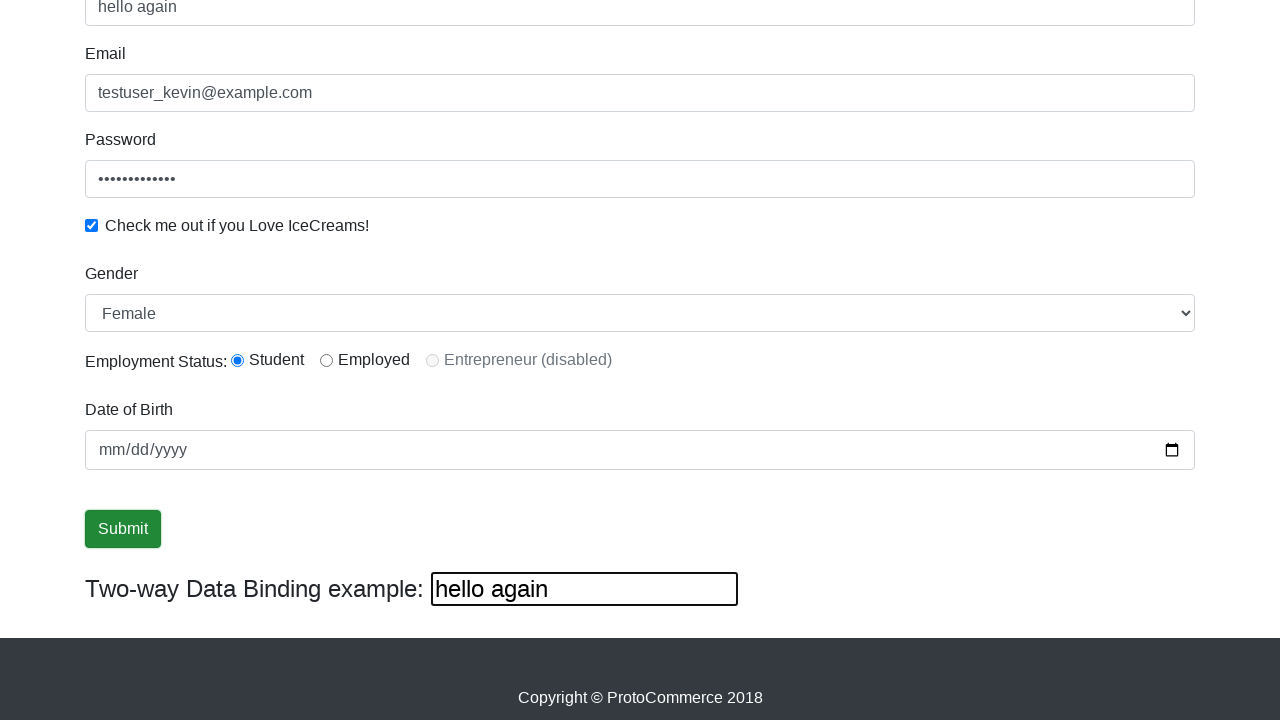

Cleared third text input field on (//input[@type='text'])[3]
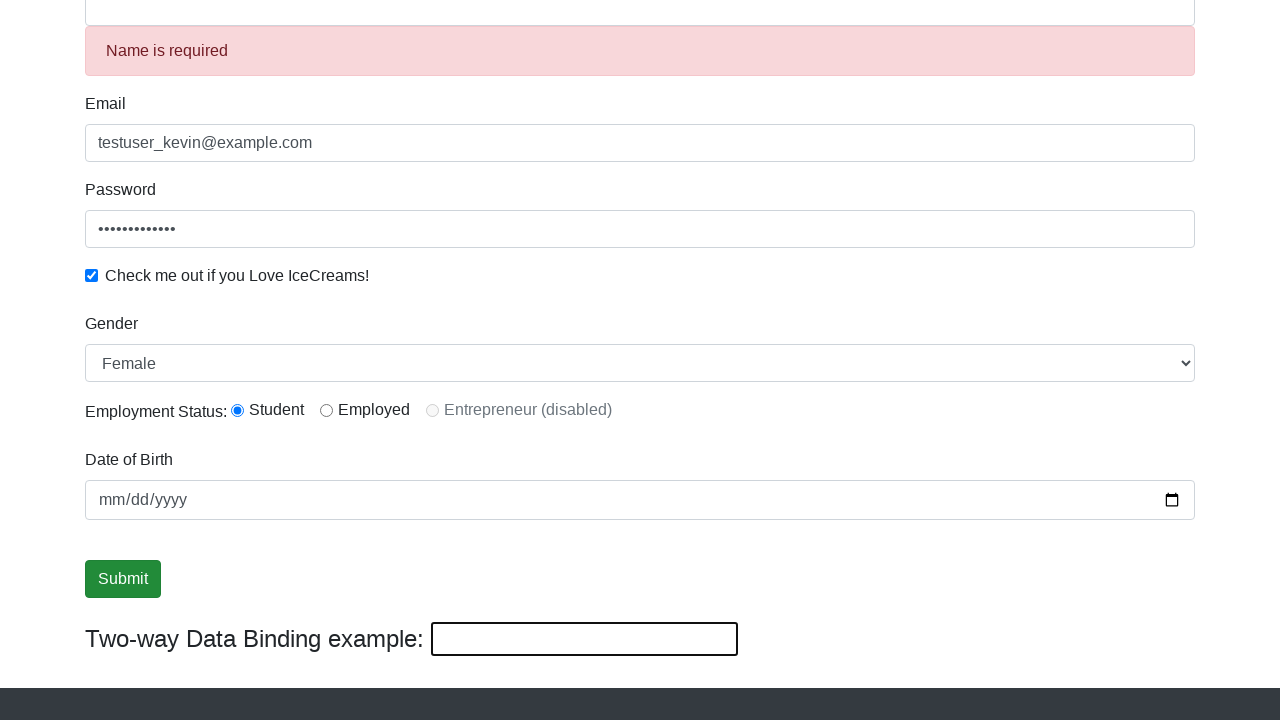

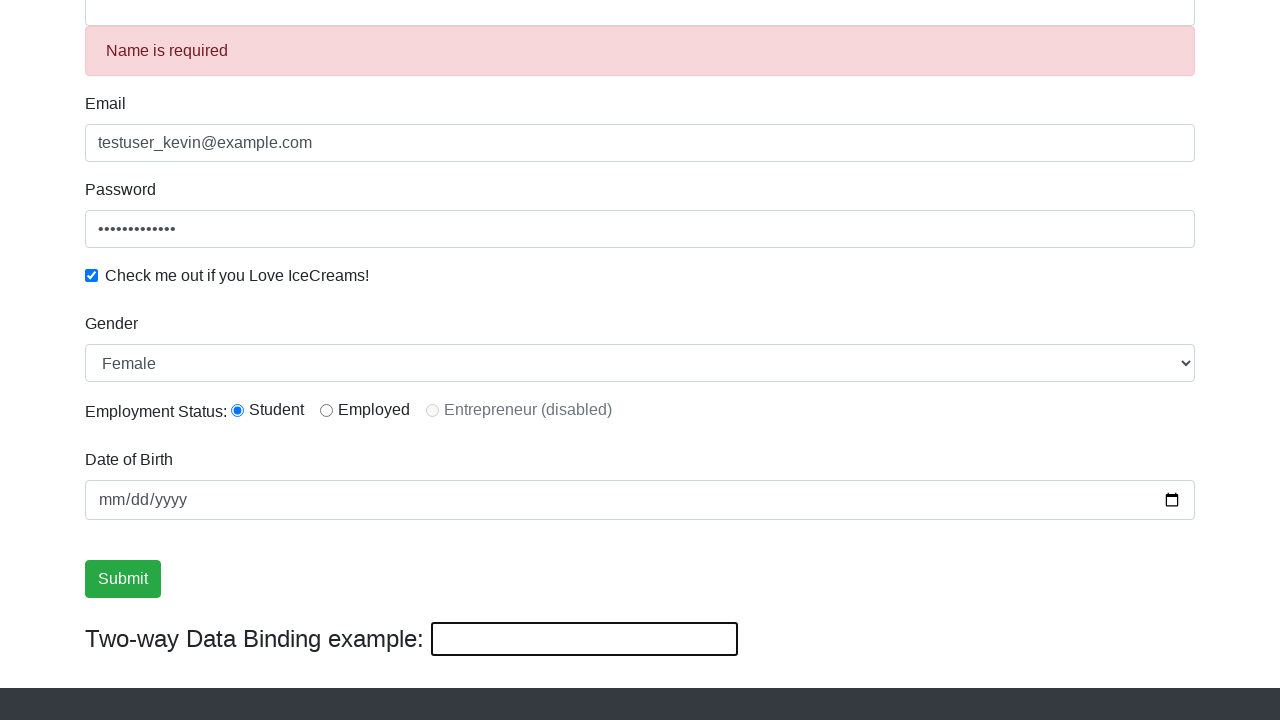